Tests file download functionality by navigating to a download page and clicking on a file link to initiate download

Starting URL: https://the-internet.herokuapp.com/download

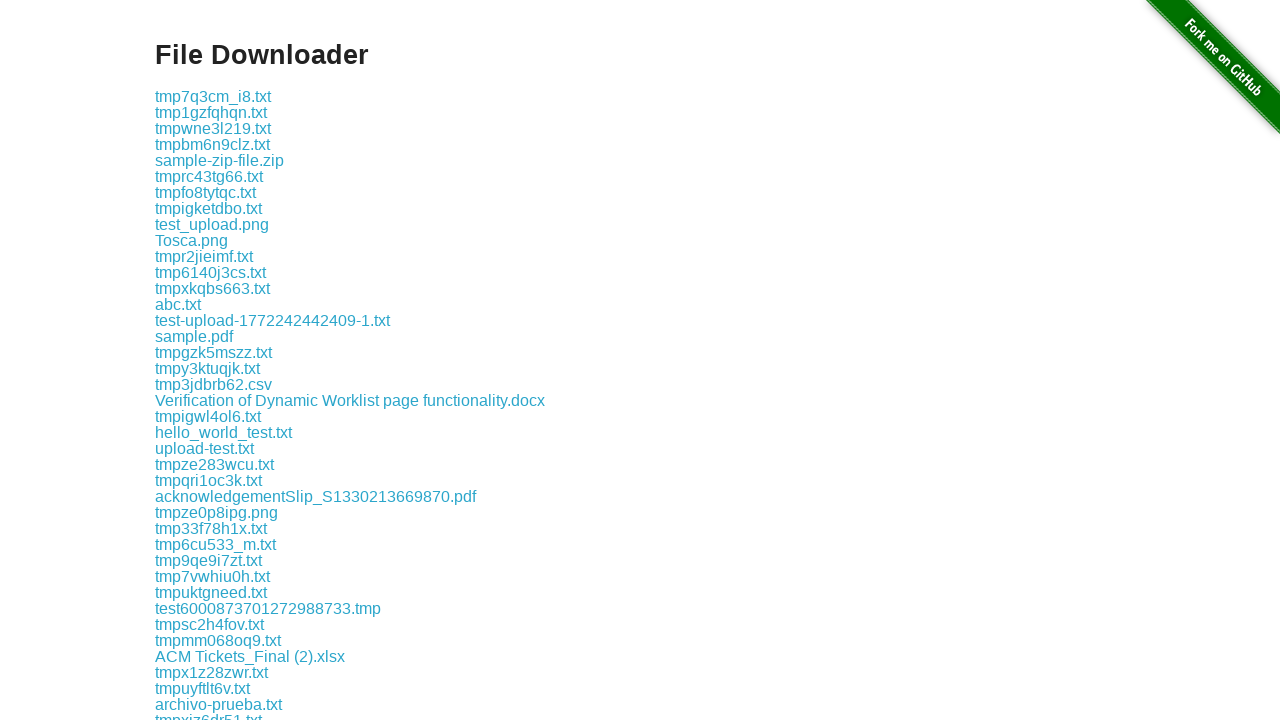

Navigated to download page
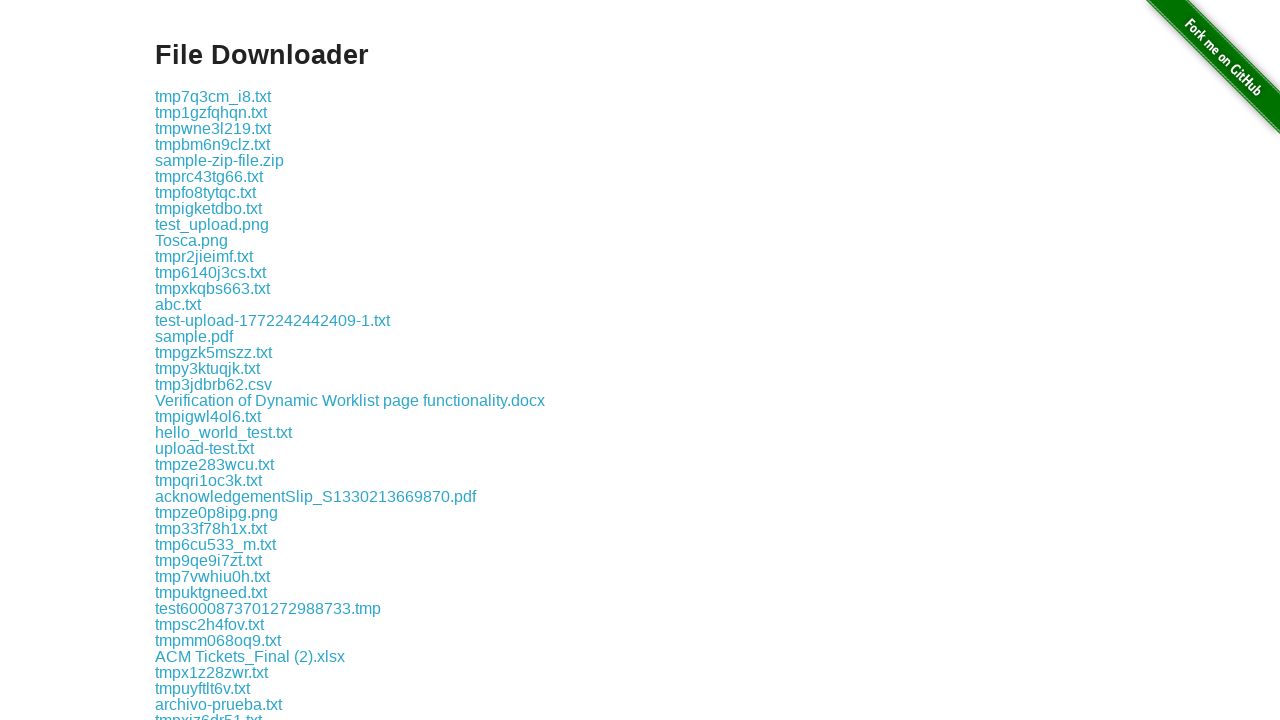

Clicked on abc.txt file link to initiate download at (178, 304) on text=abc.txt
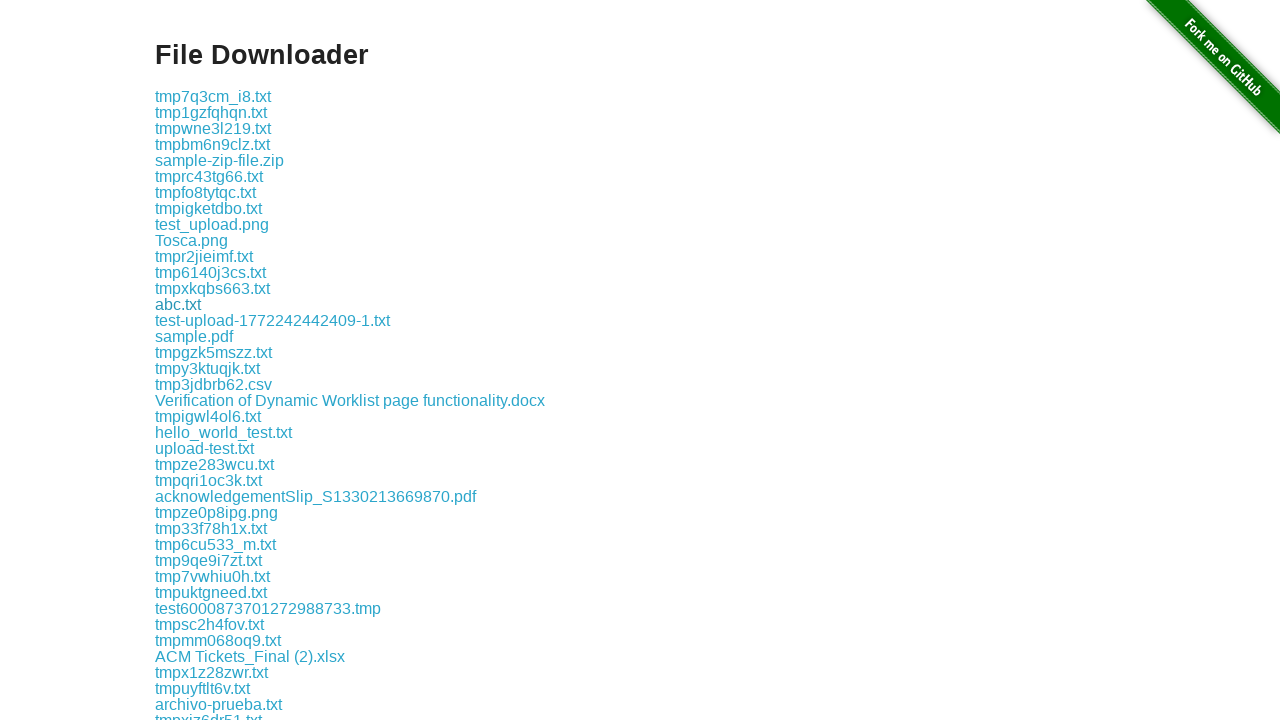

Waited 3 seconds for download to initiate
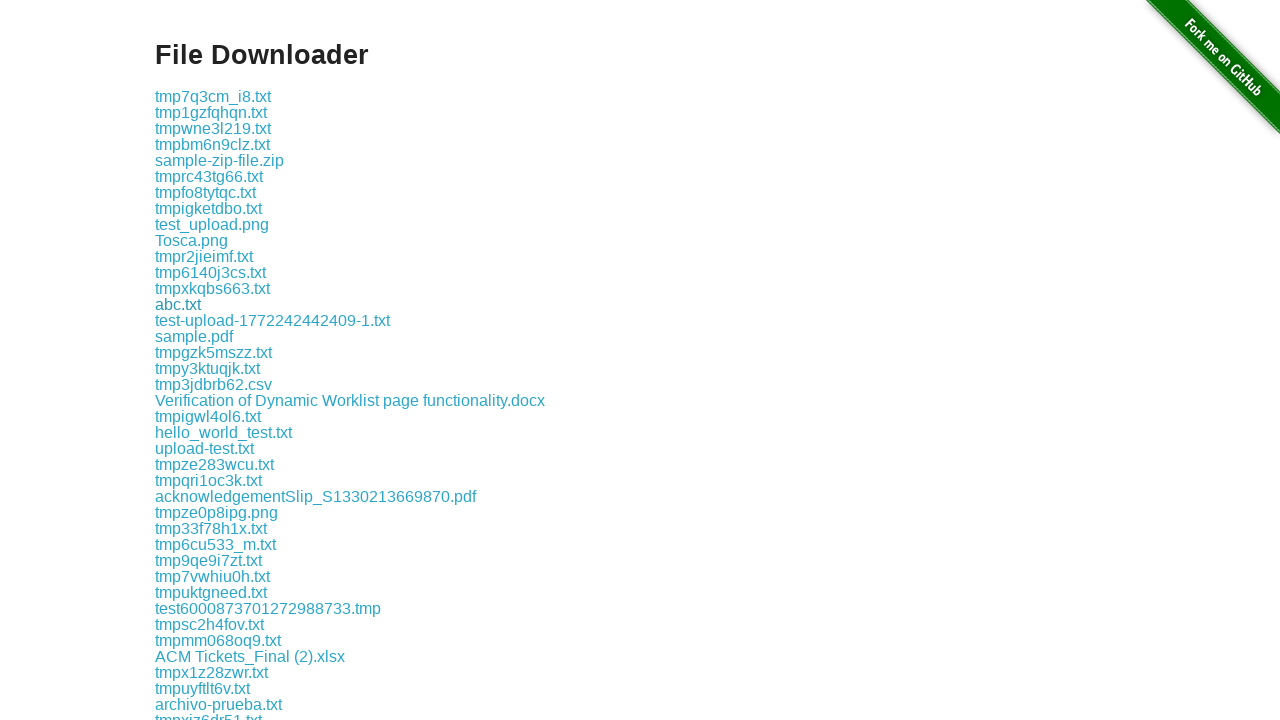

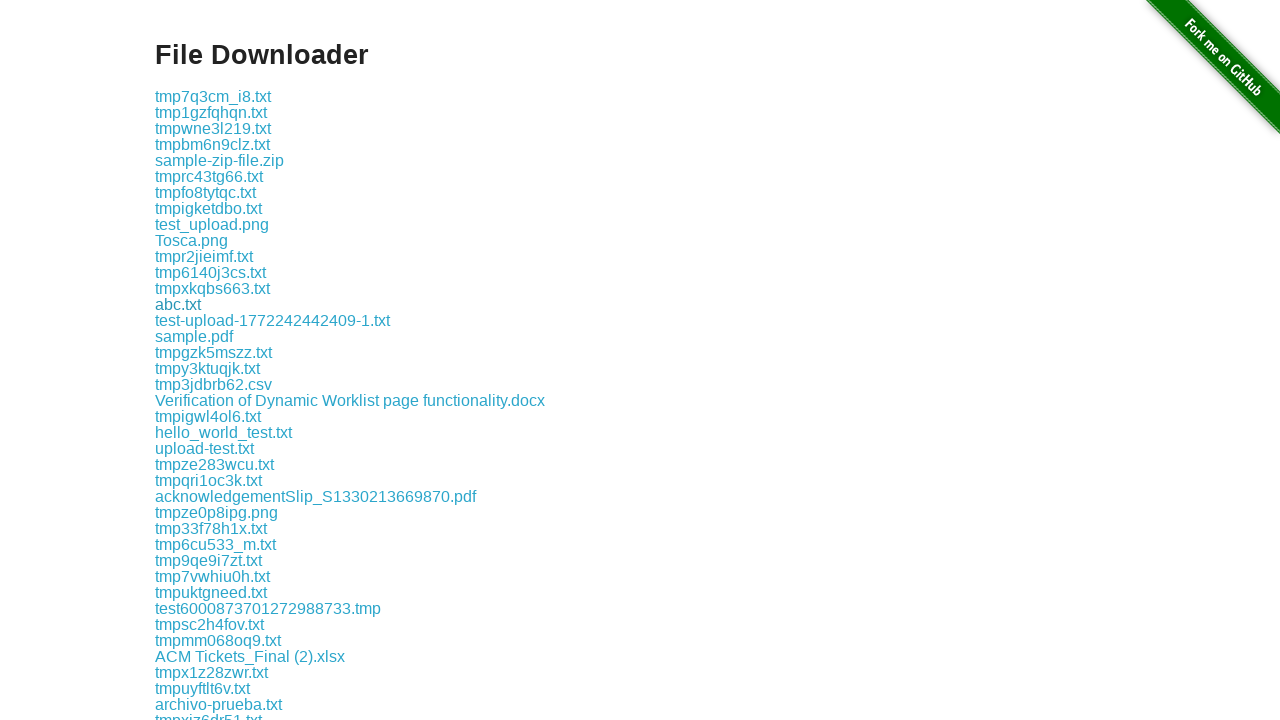